Tests table sorting by clicking the Email column header and verifying that the Email values are sorted in ascending order

Starting URL: https://the-internet.herokuapp.com/tables

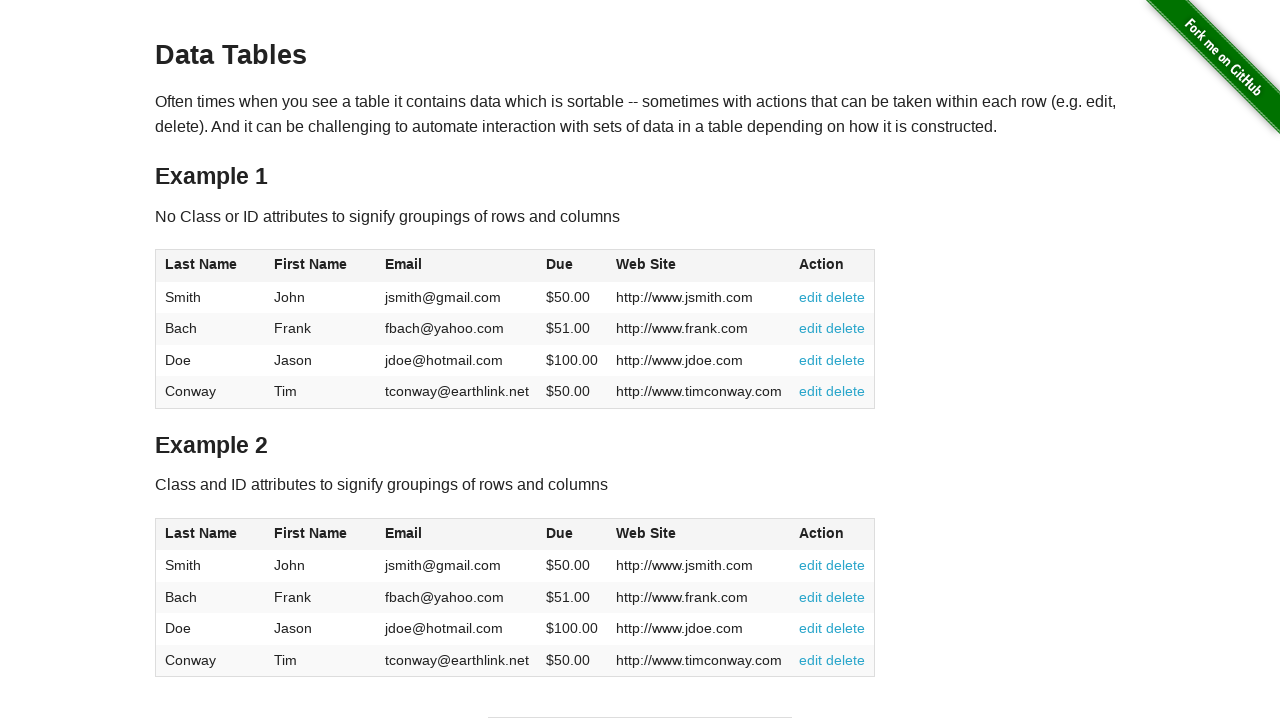

Clicked Email column header to sort in ascending order at (457, 266) on #table1 thead tr th:nth-of-type(3)
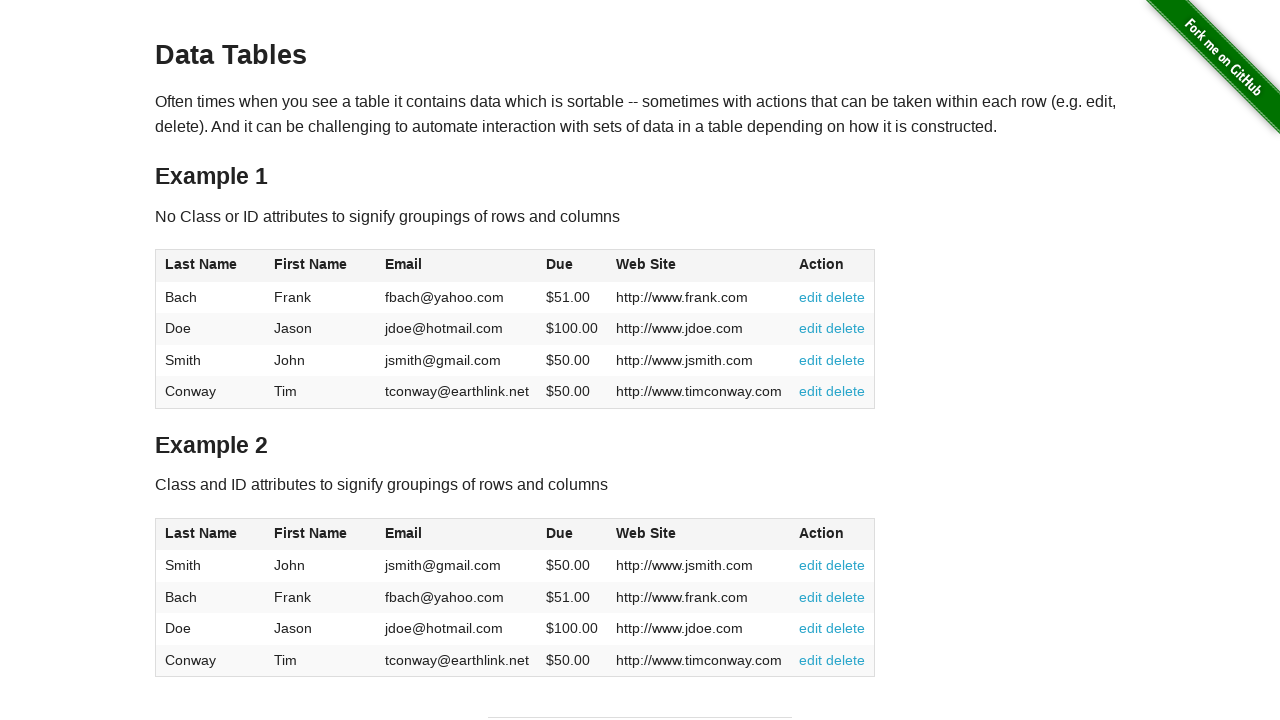

Waited for table to be sorted and email column to be present
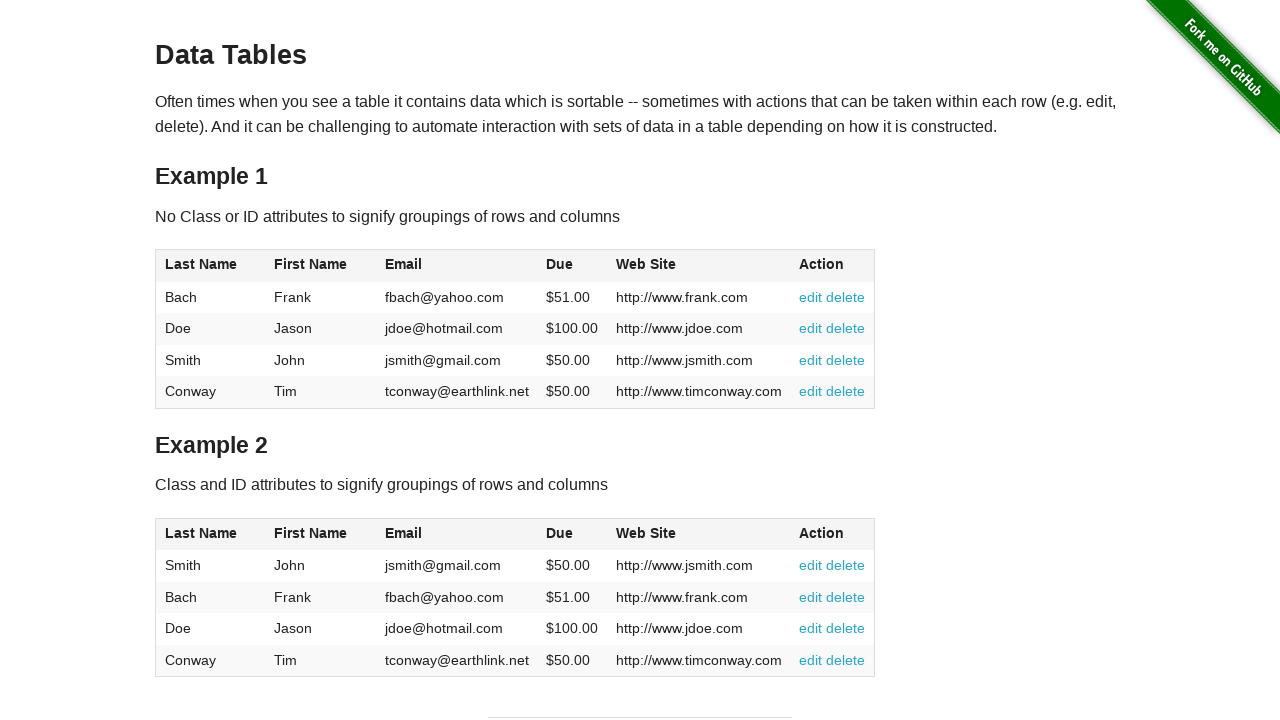

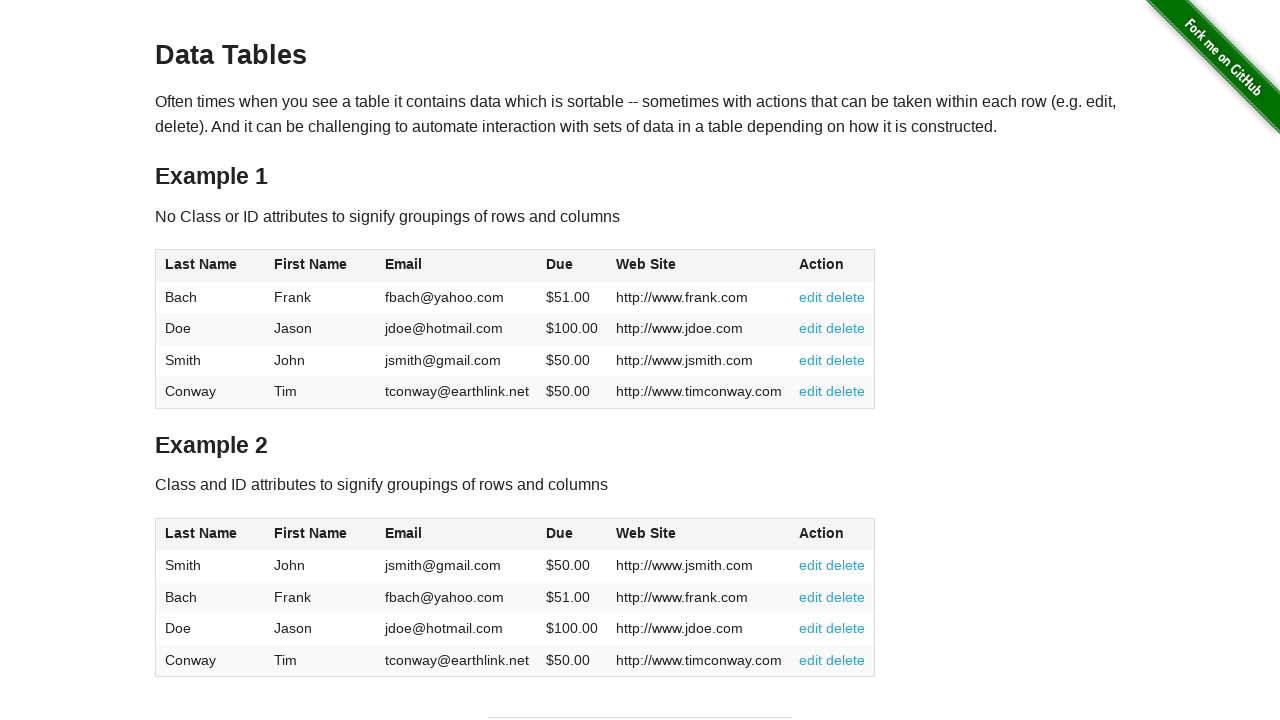